Tests file download functionality by clicking a download link for "some-file.txt", verifying the file downloads successfully, then cleaning up by deleting the downloaded file.

Starting URL: https://the-internet.herokuapp.com/download

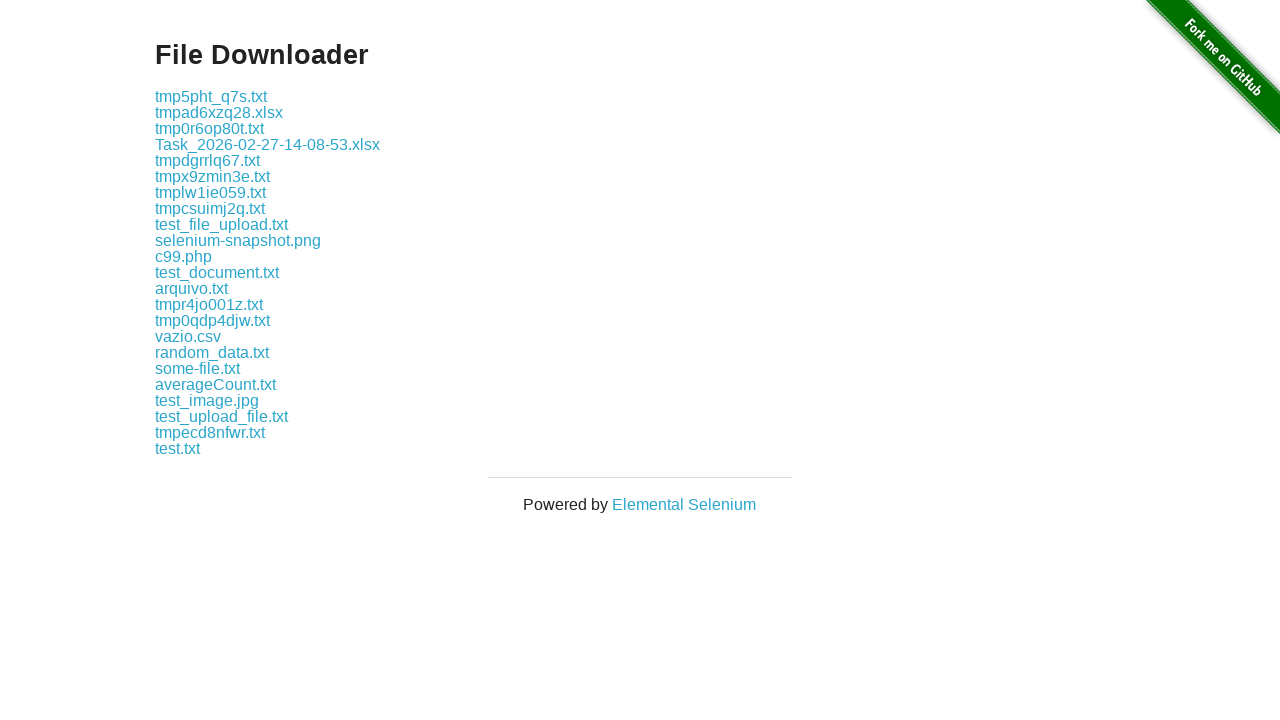

Waited for download link to be present on the page
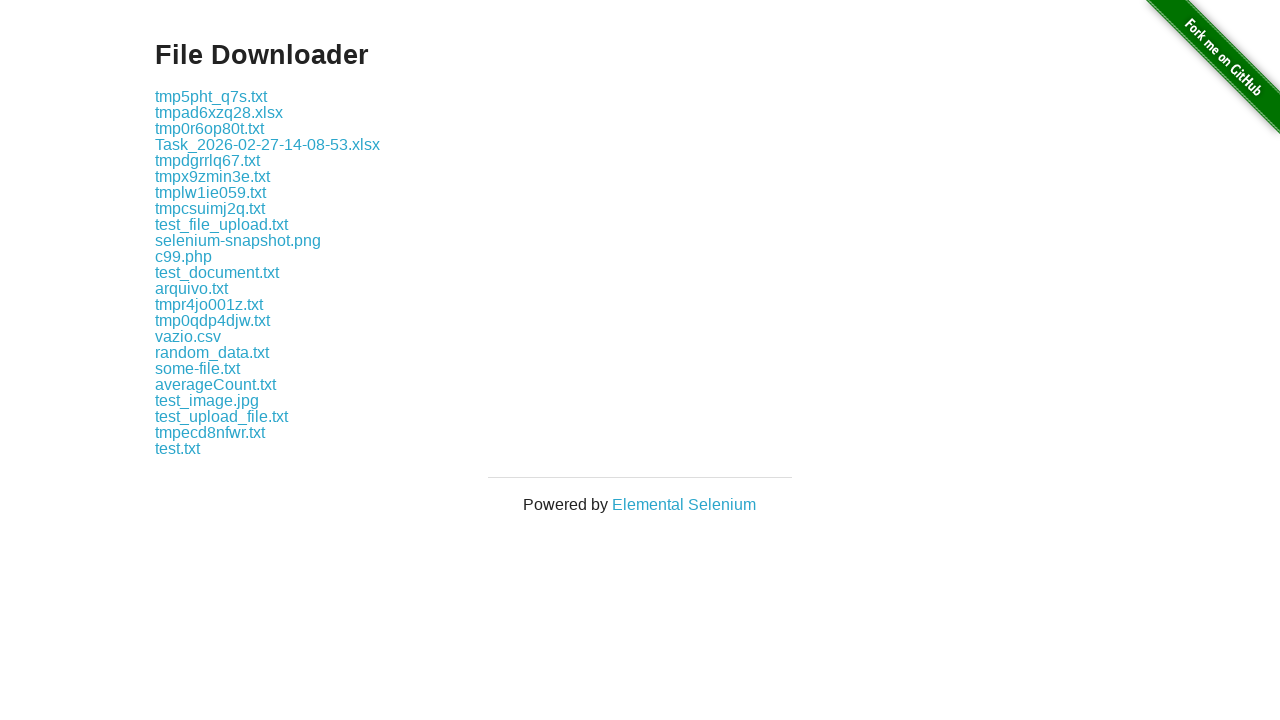

Clicked download link for some-file.txt at (198, 368) on a[href*='some-file']
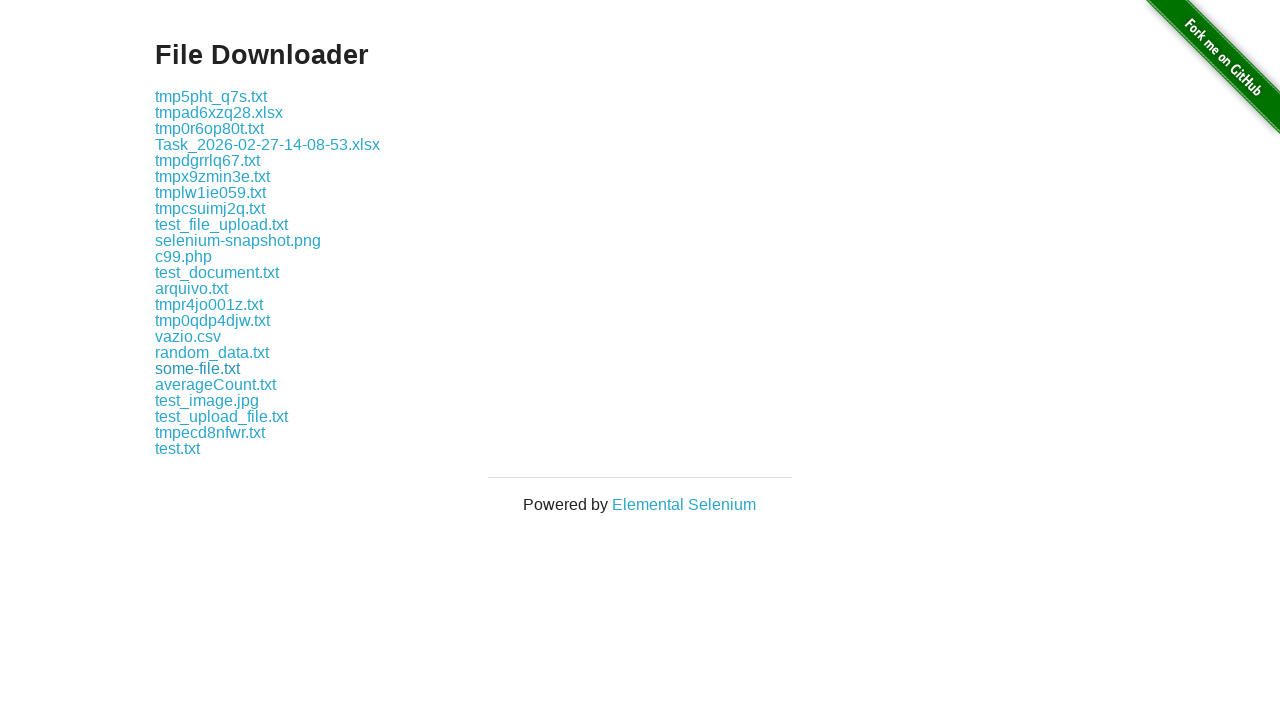

Download initiated and download object obtained
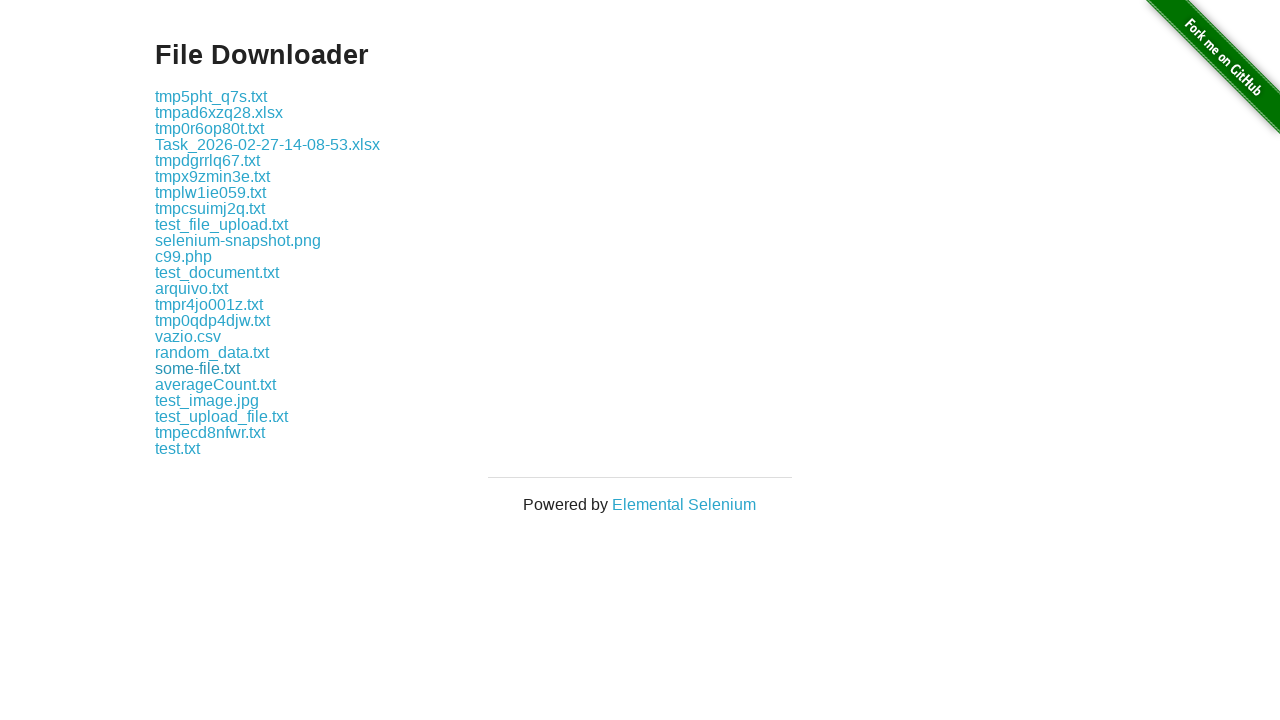

Saved downloaded file to /tmp/some-file.txt
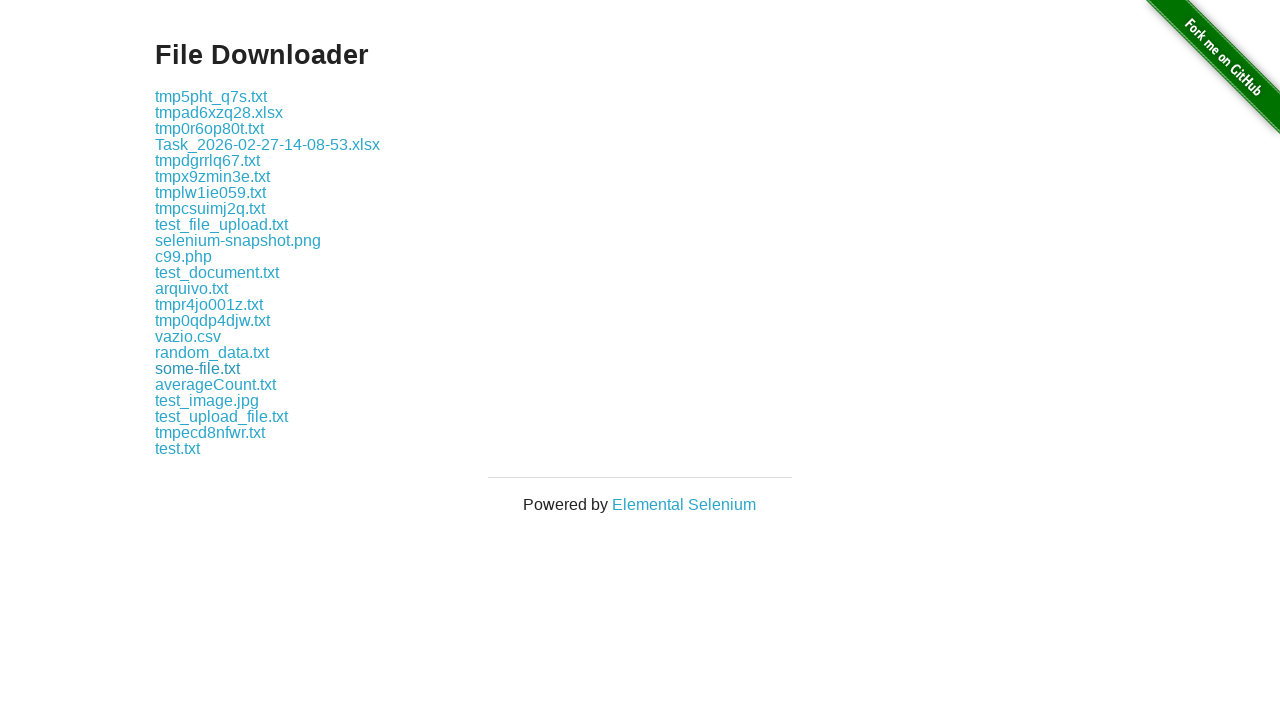

Verified that downloaded file exists
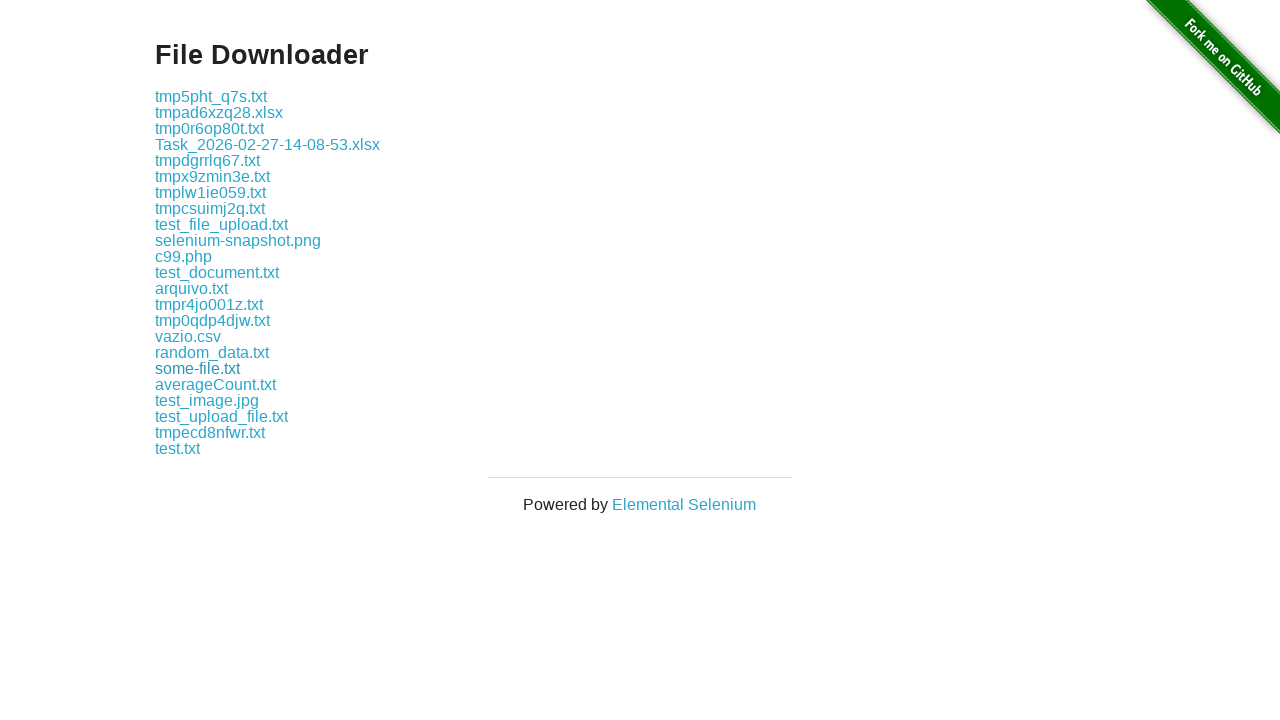

Deleted the downloaded file
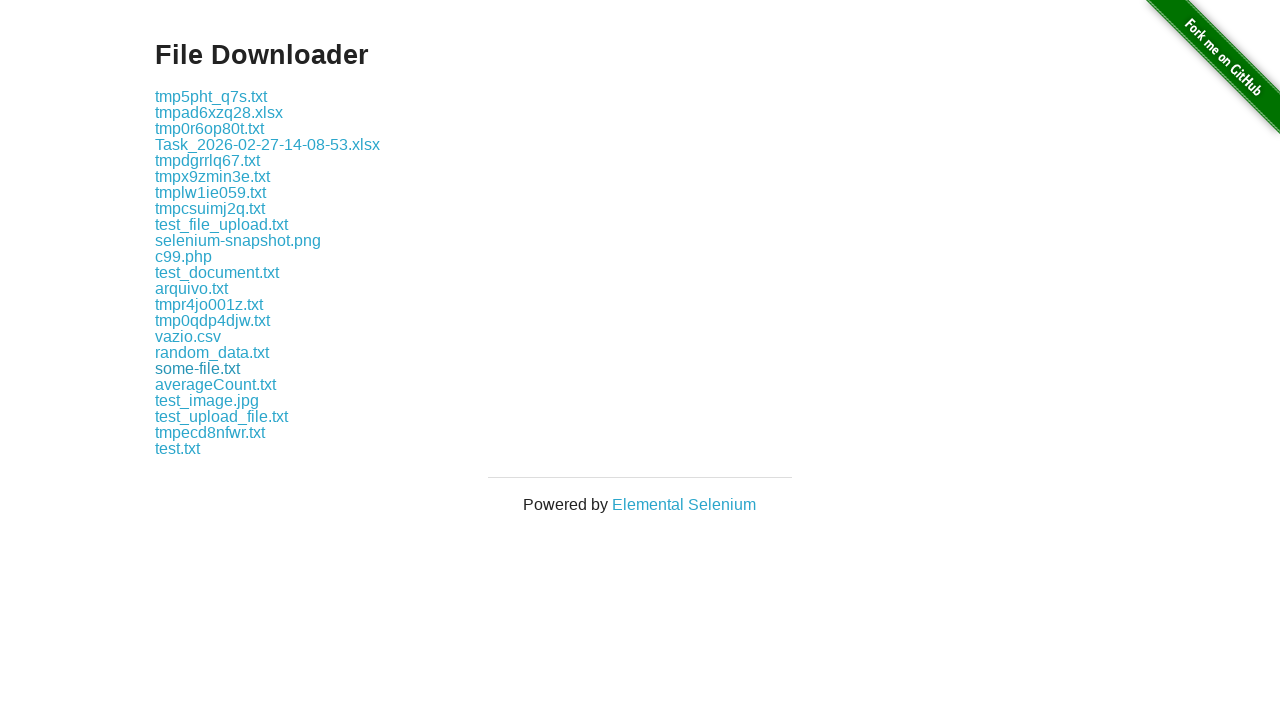

Verified that downloaded file has been successfully removed
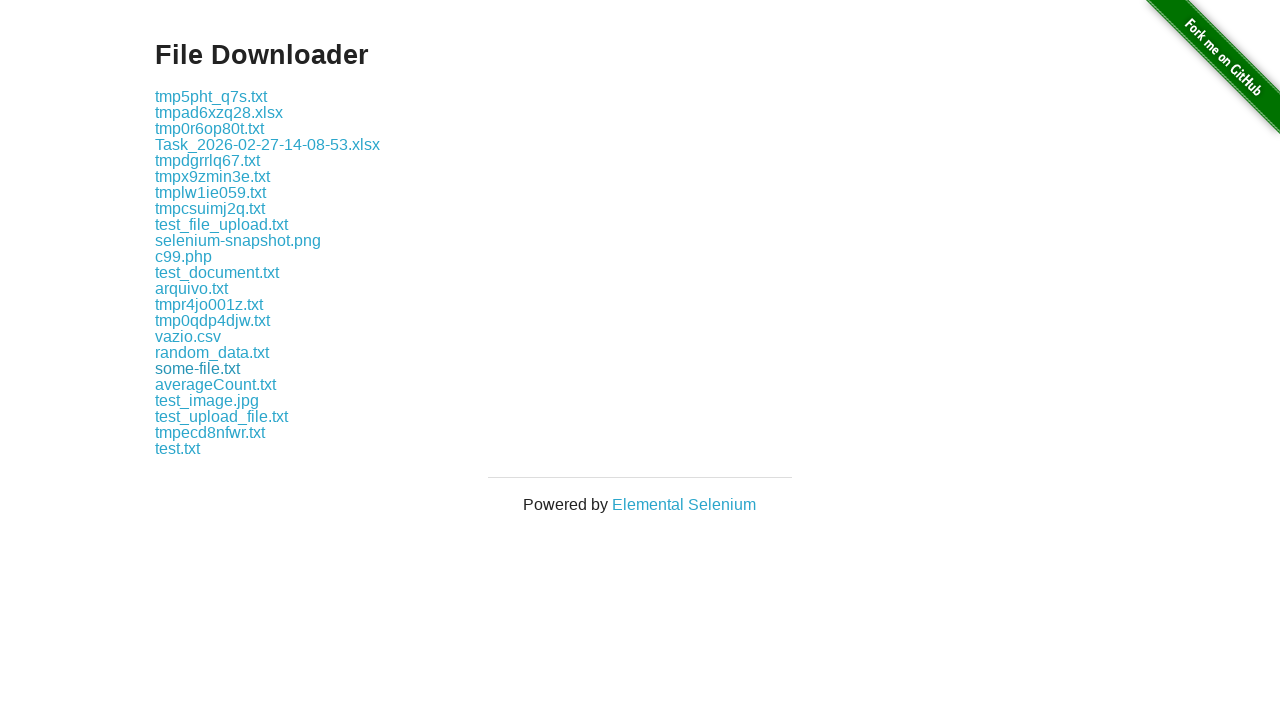

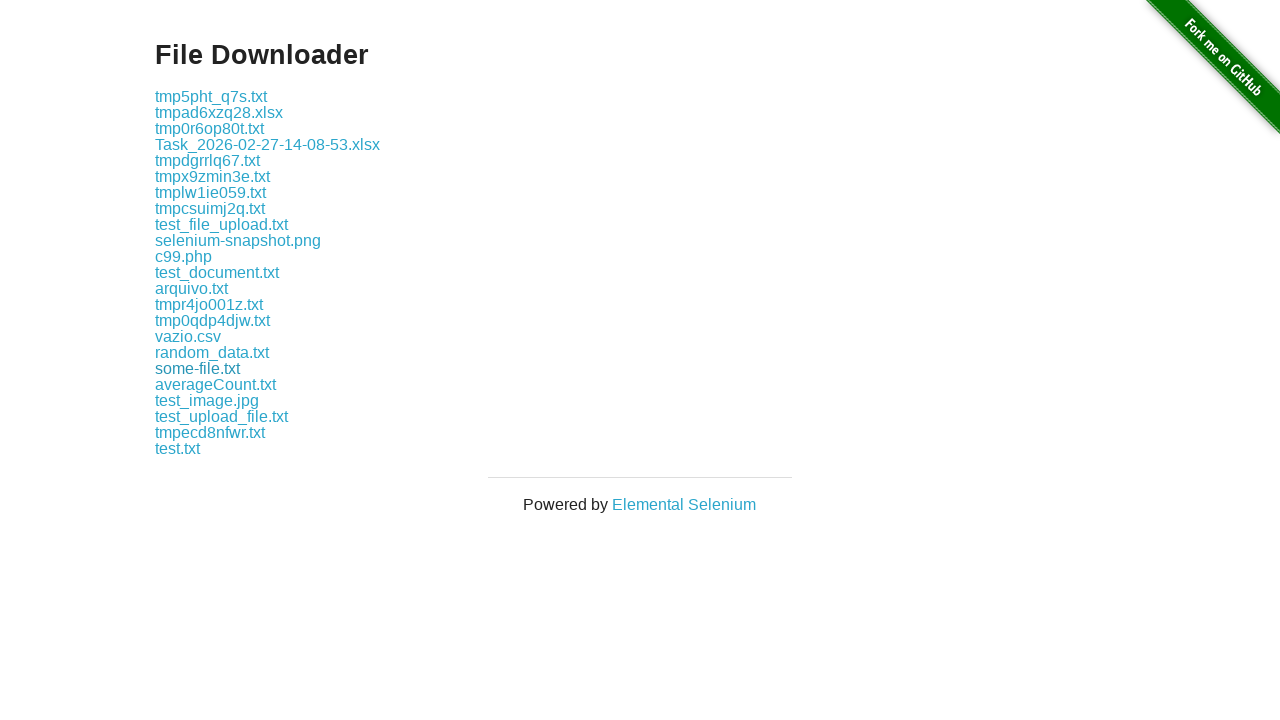